Tests DuckDuckGo search functionality by entering a search query "Berlin" and submitting the search form to verify search results page loads.

Starting URL: https://www.duckduckgo.com

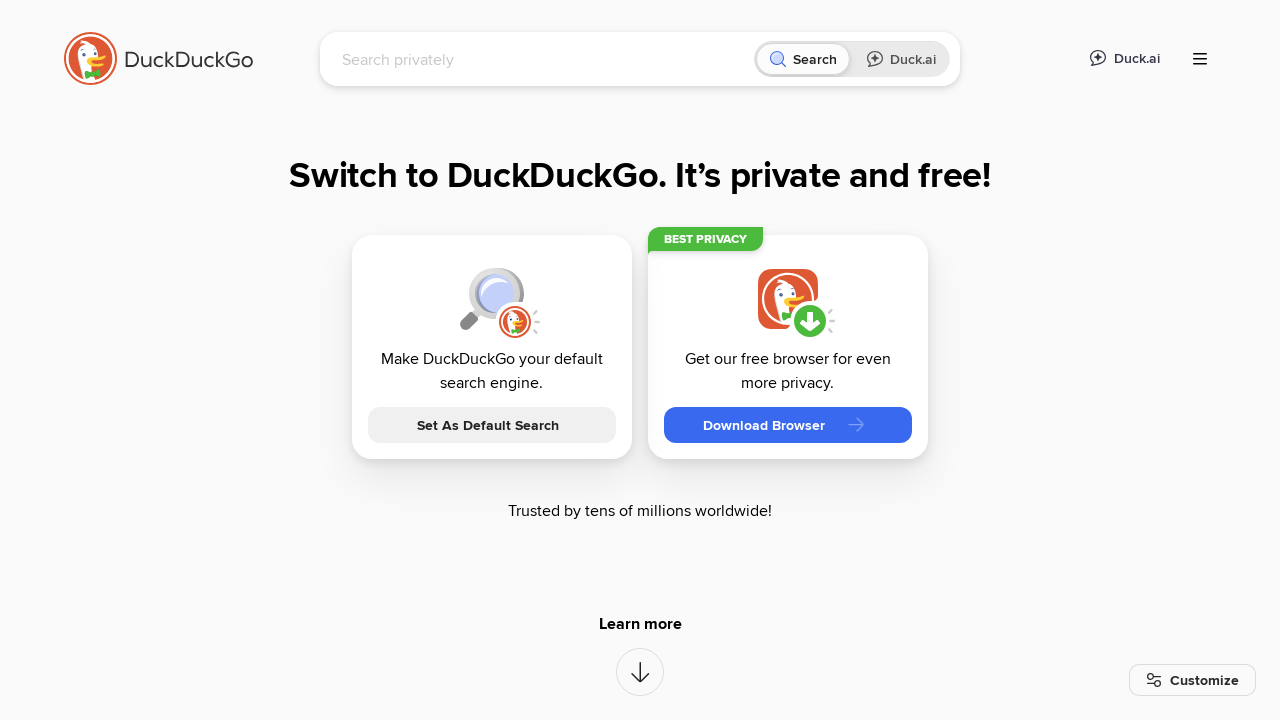

Filled search field with 'Berlin' on input[name='q']
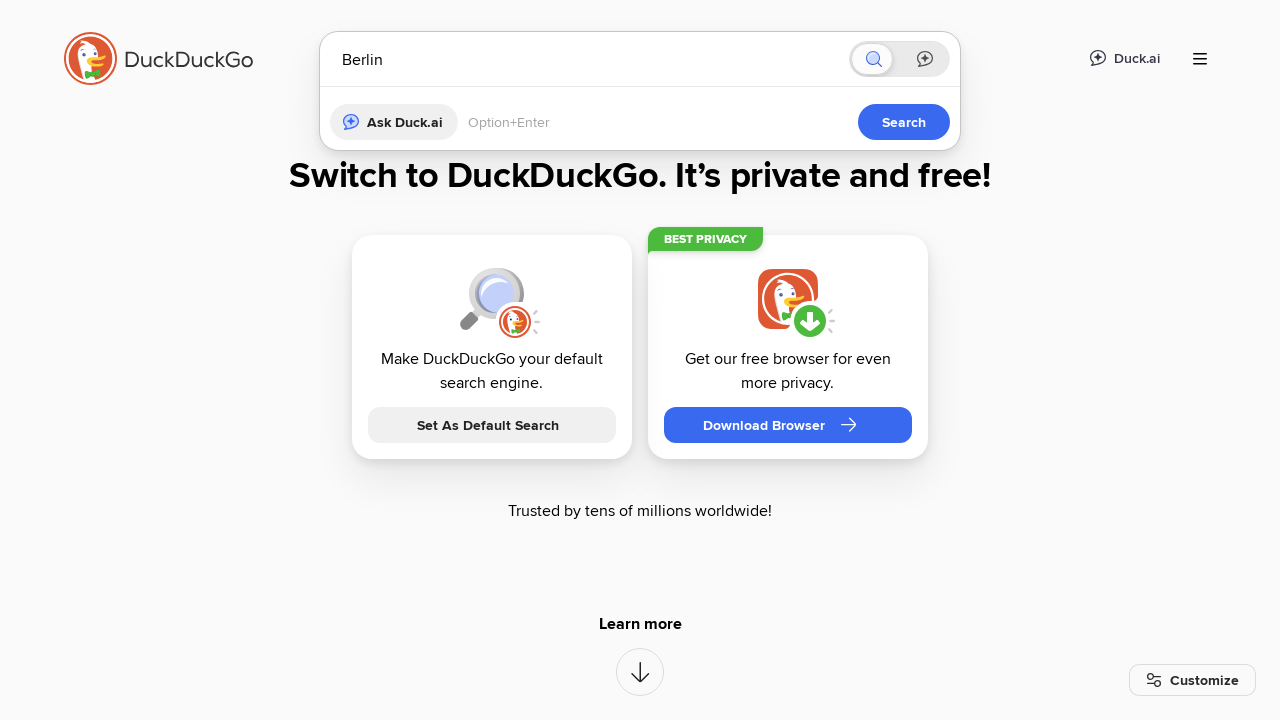

Pressed Enter to submit search form on input[name='q']
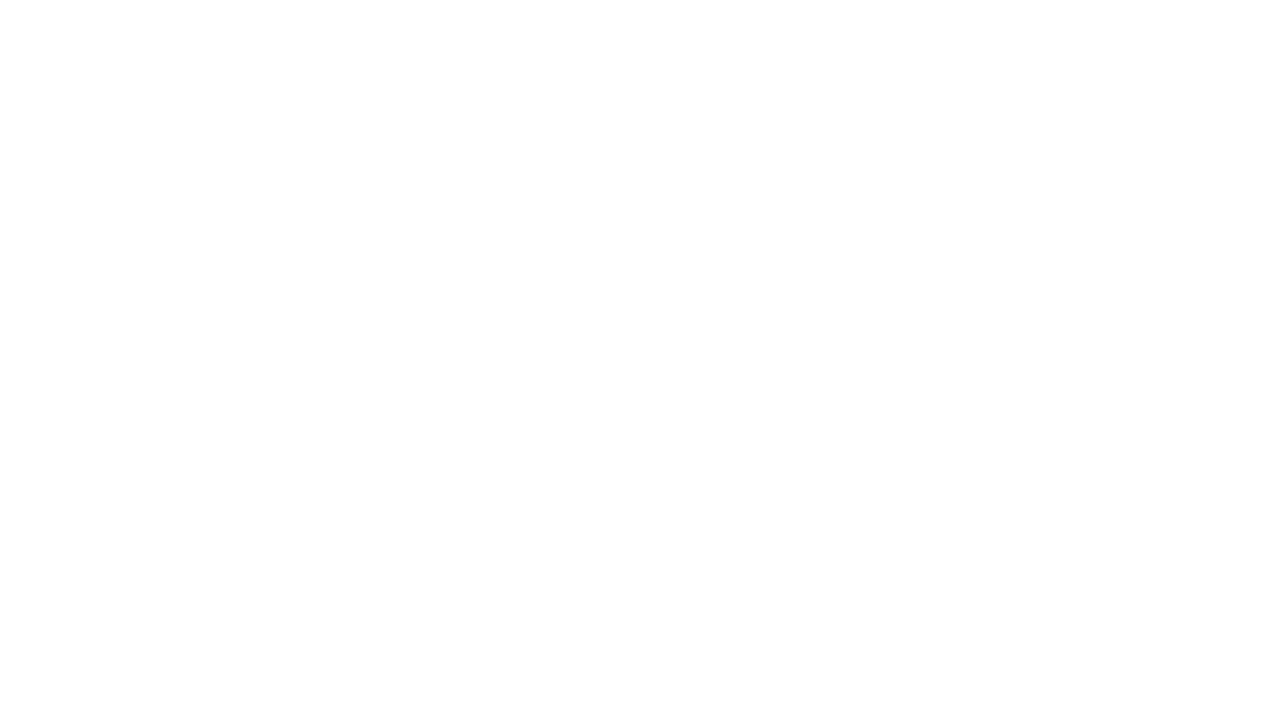

Search results page loaded with 'Berlin' in title
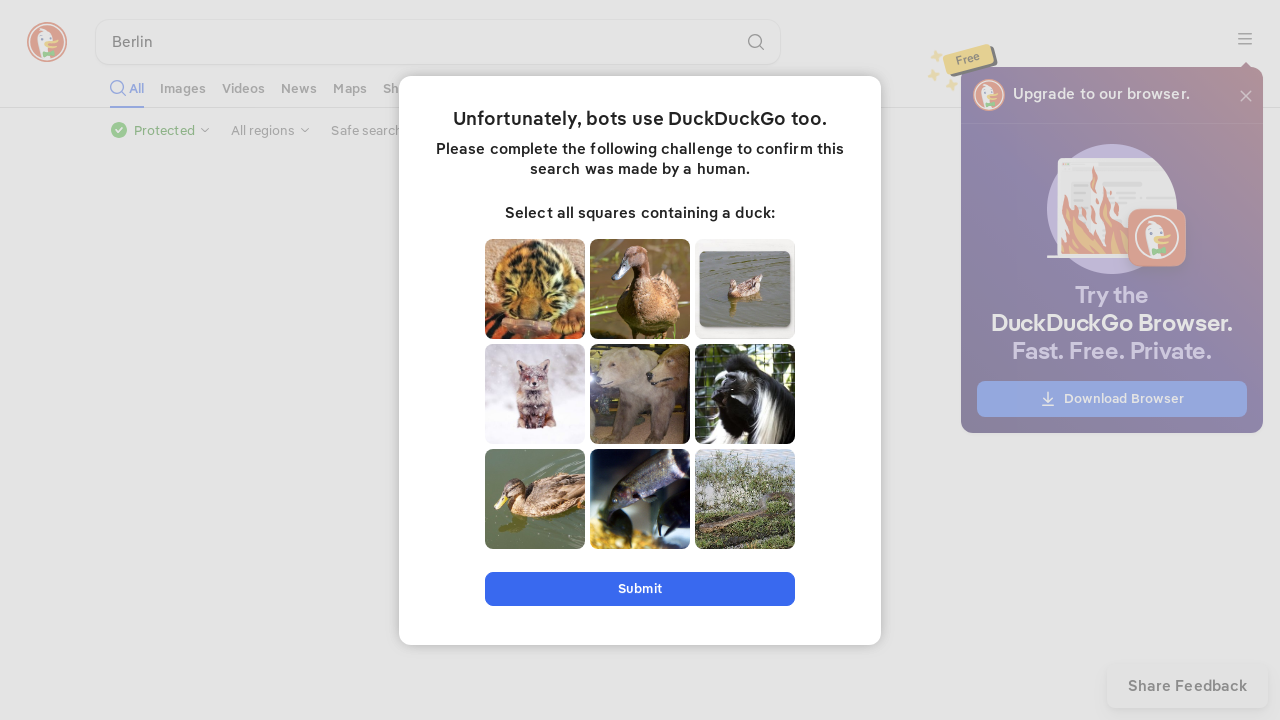

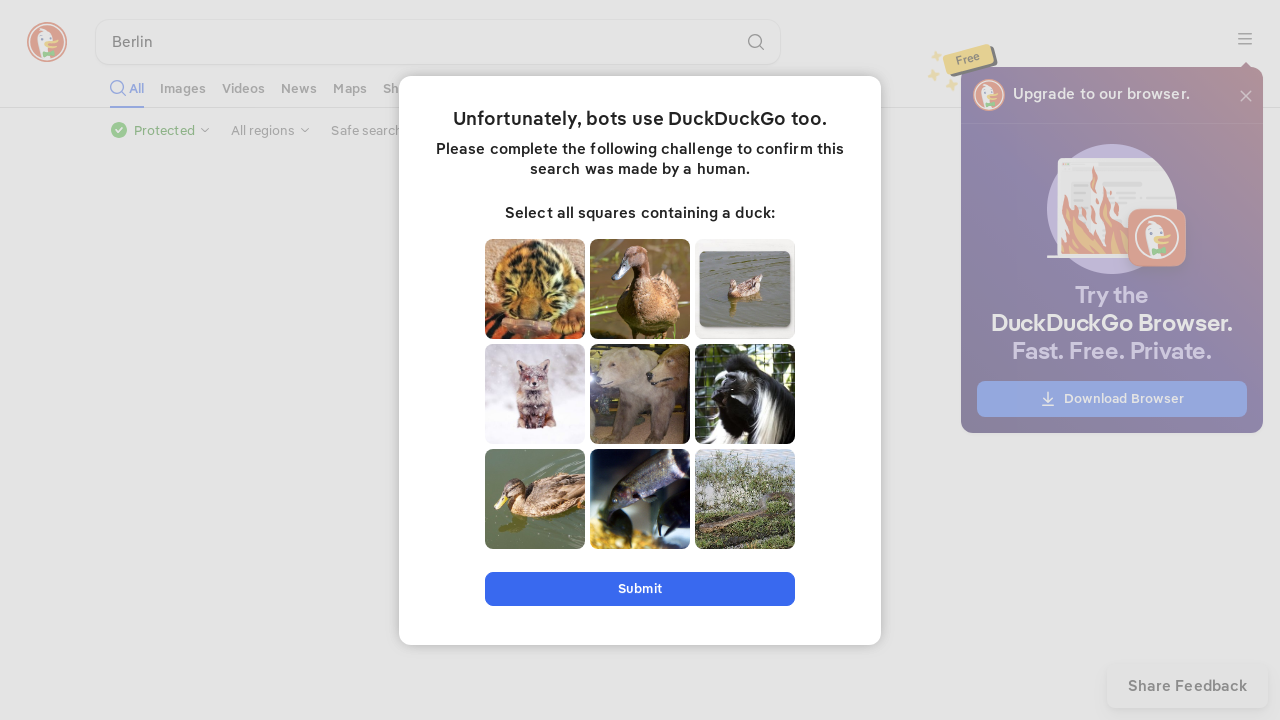